Tests an explicit wait scenario where the script waits for a price to change to $100, clicks a book button, calculates a mathematical answer based on a displayed value, enters the answer, and submits the solution.

Starting URL: https://suninjuly.github.io/explicit_wait2.html

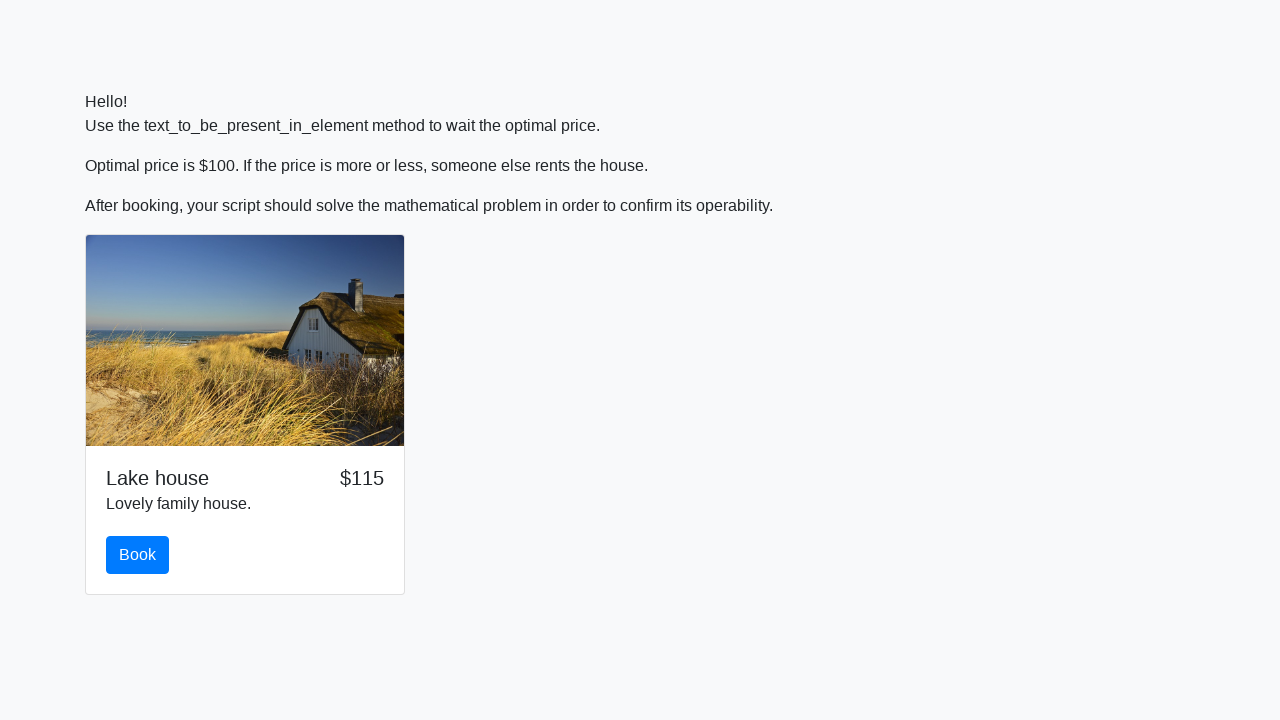

Waited for price to change to $100
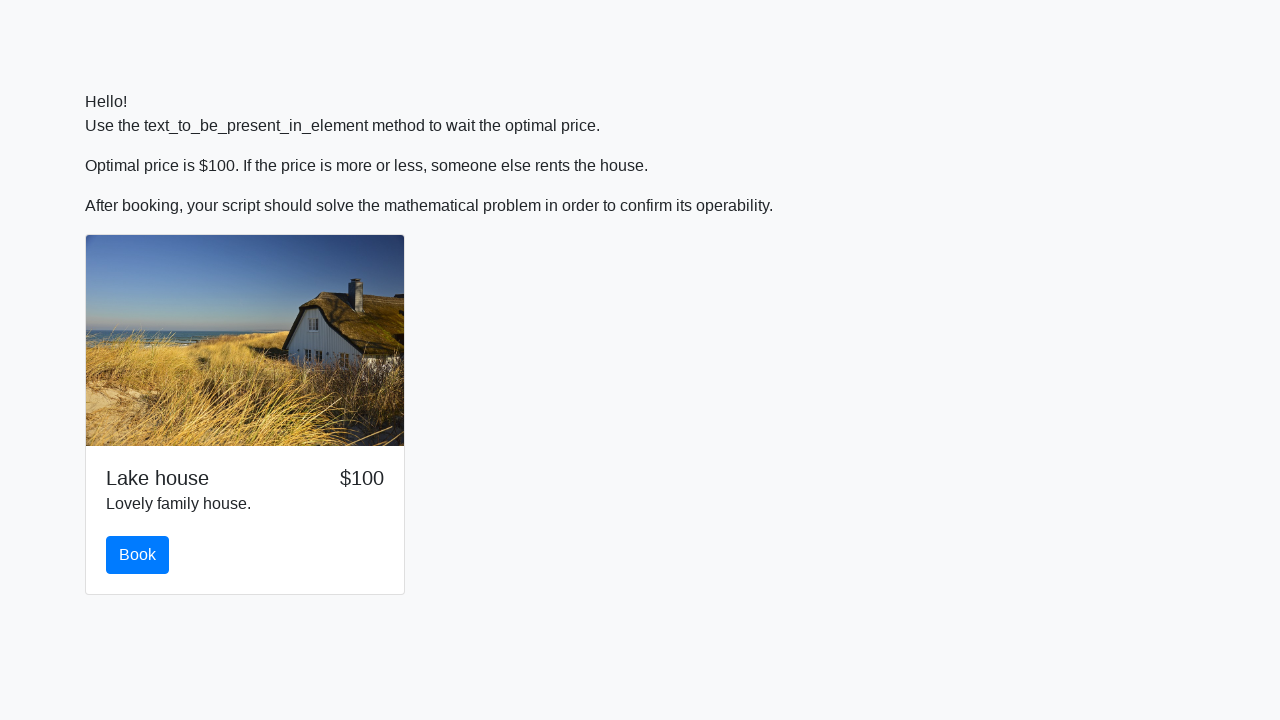

Clicked the book button at (138, 555) on #book
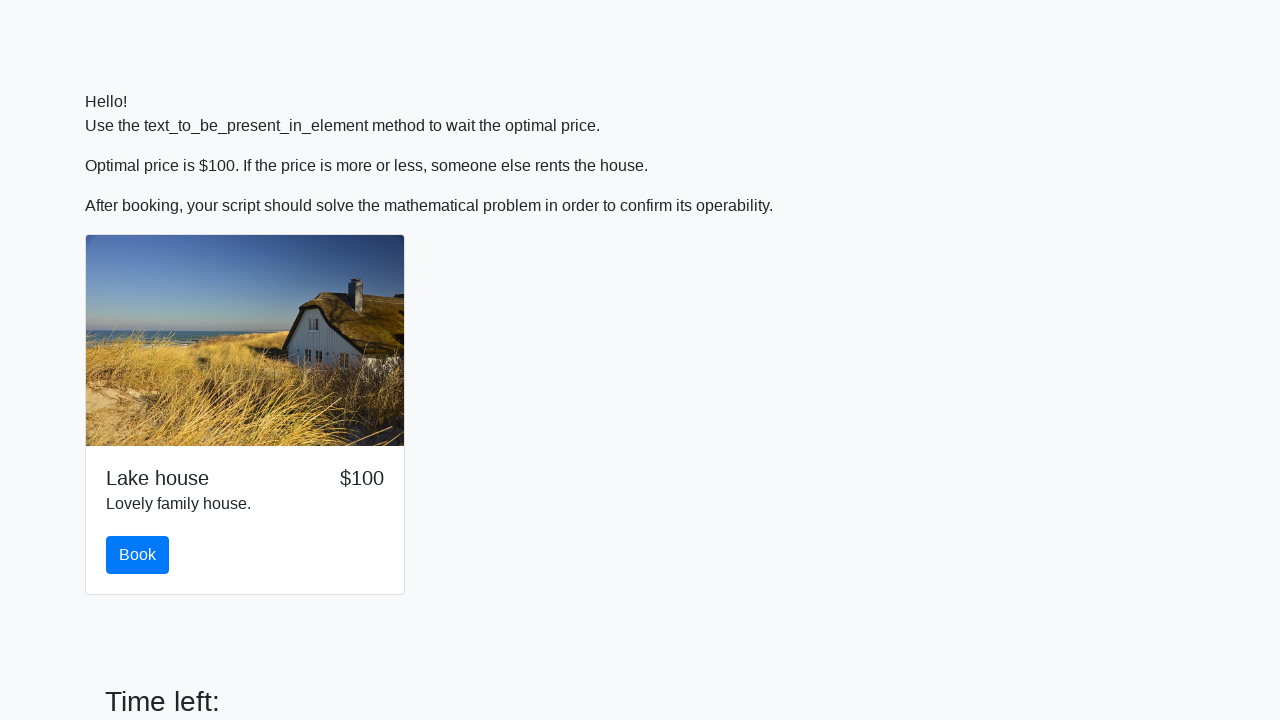

Retrieved x value from input_value element: 224
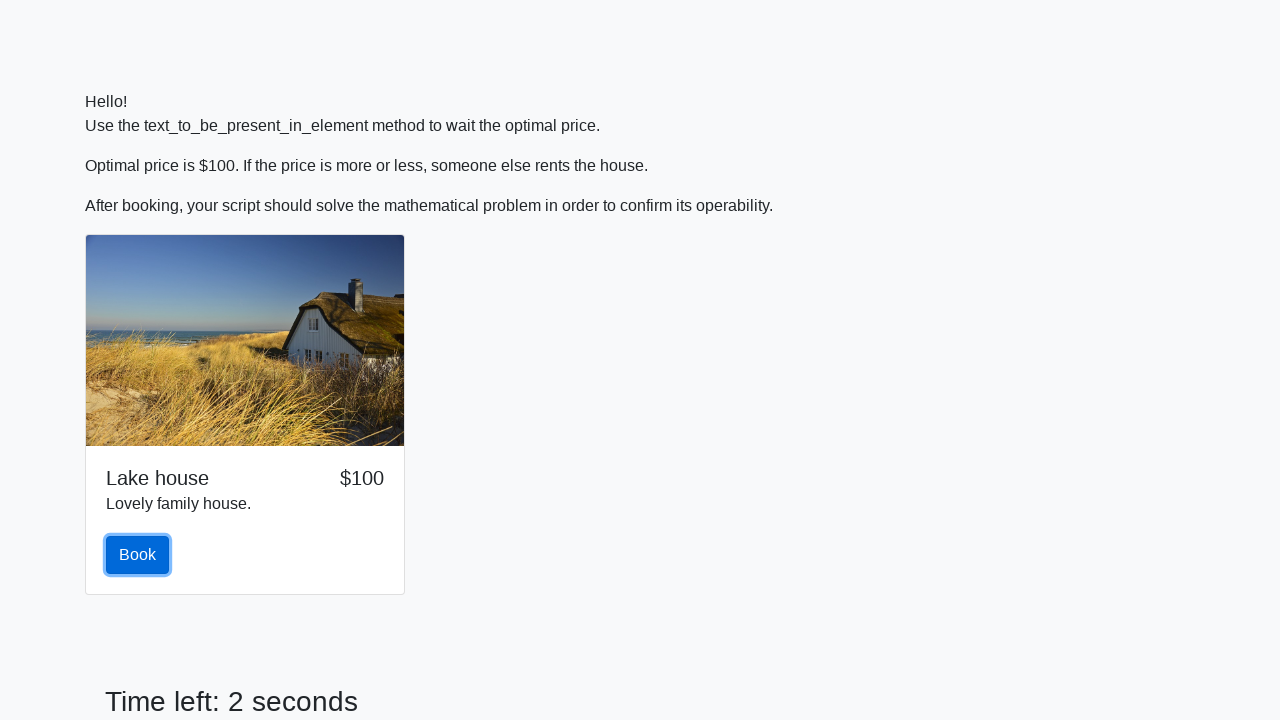

Calculated mathematical answer: 2.276184849991335
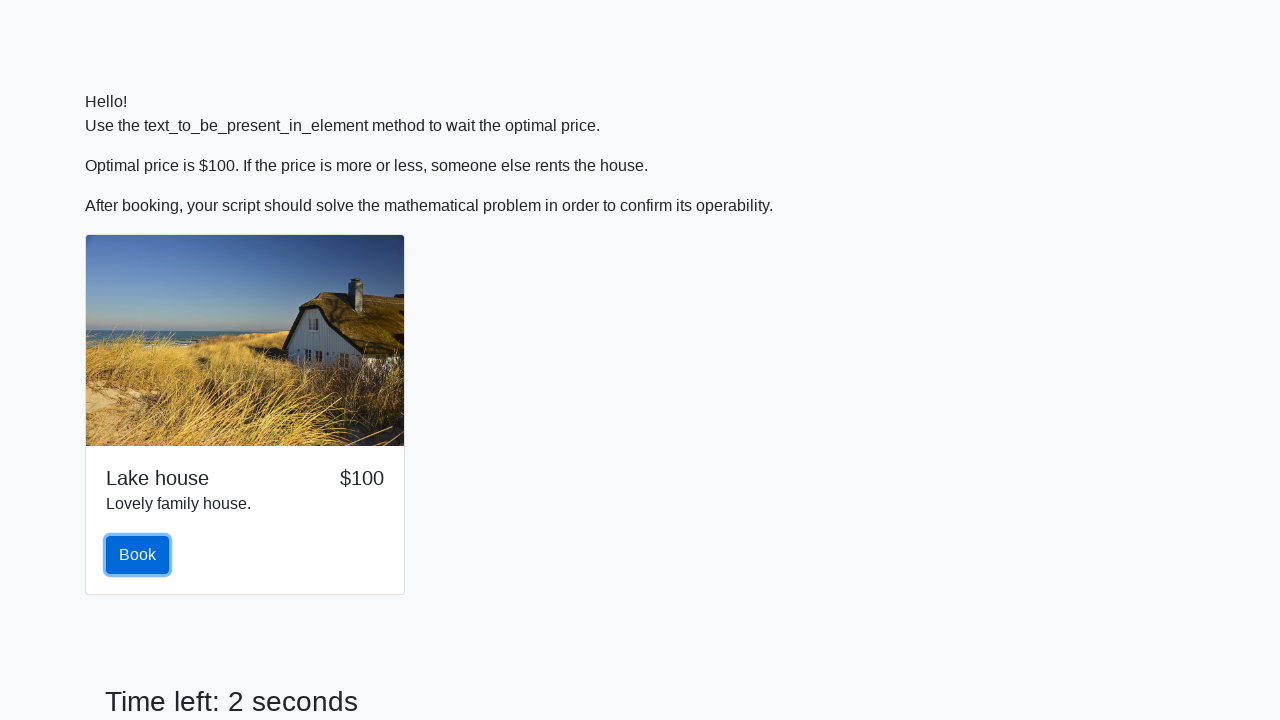

Filled answer field with calculated value: 2.276184849991335 on #answer
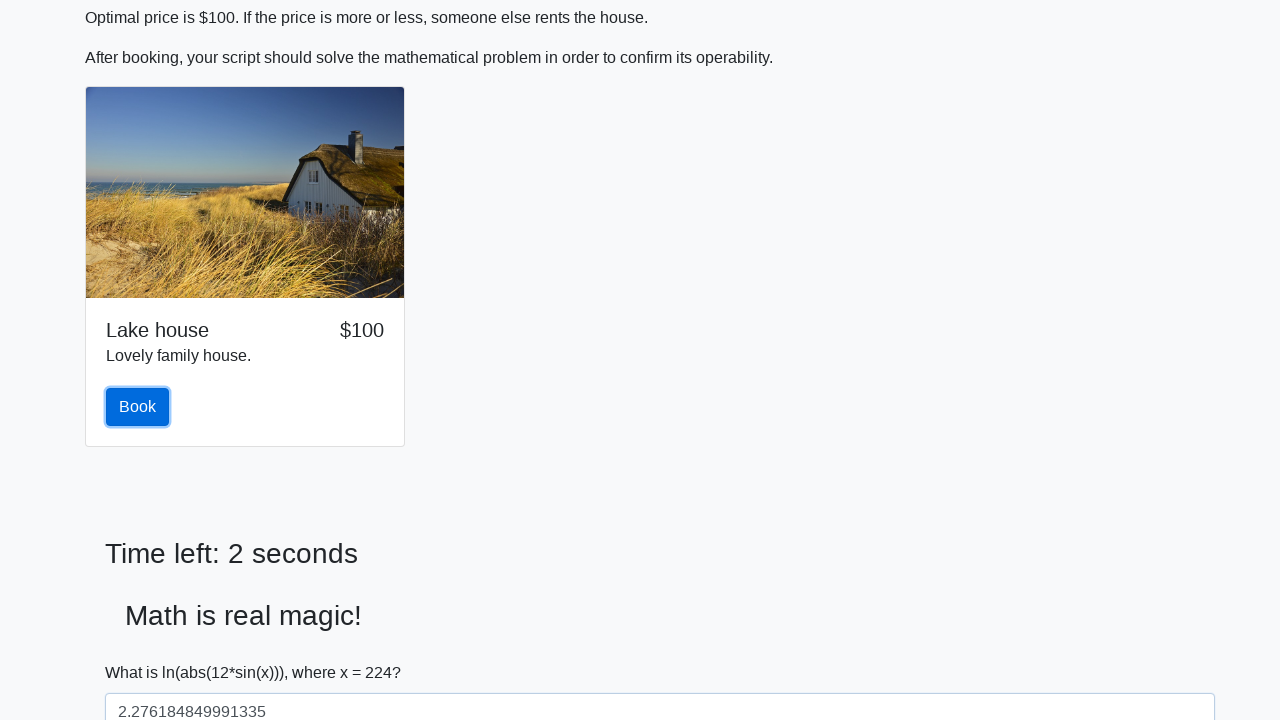

Clicked the solve button to submit solution at (143, 651) on #solve
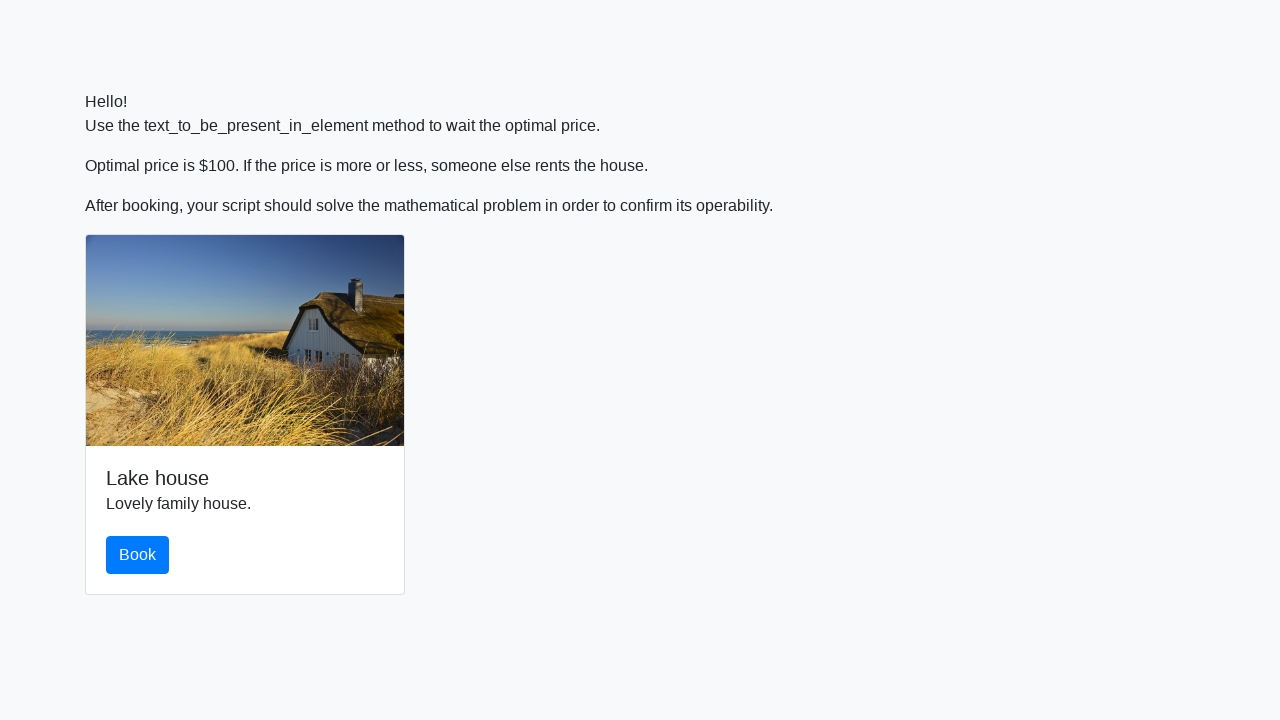

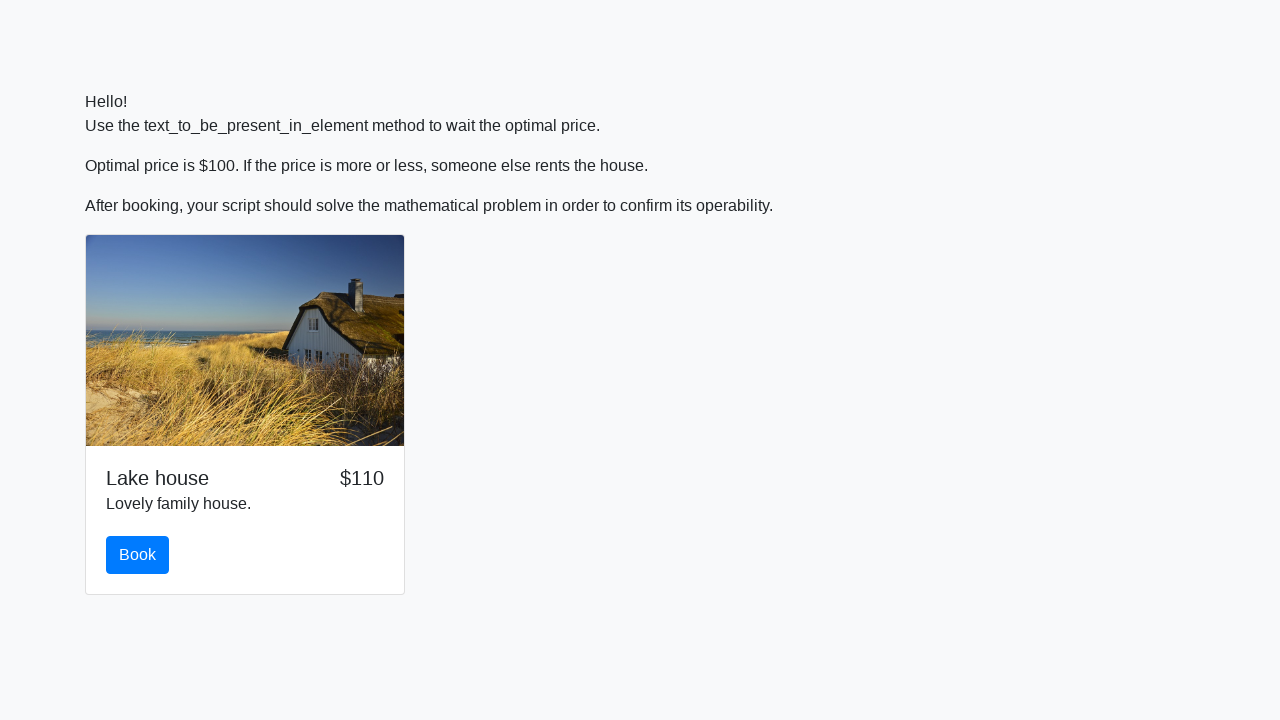